Verifies that the brand logo is displayed on the login page

Starting URL: https://opensource-demo.orangehrmlive.com/web/index.php/auth/login

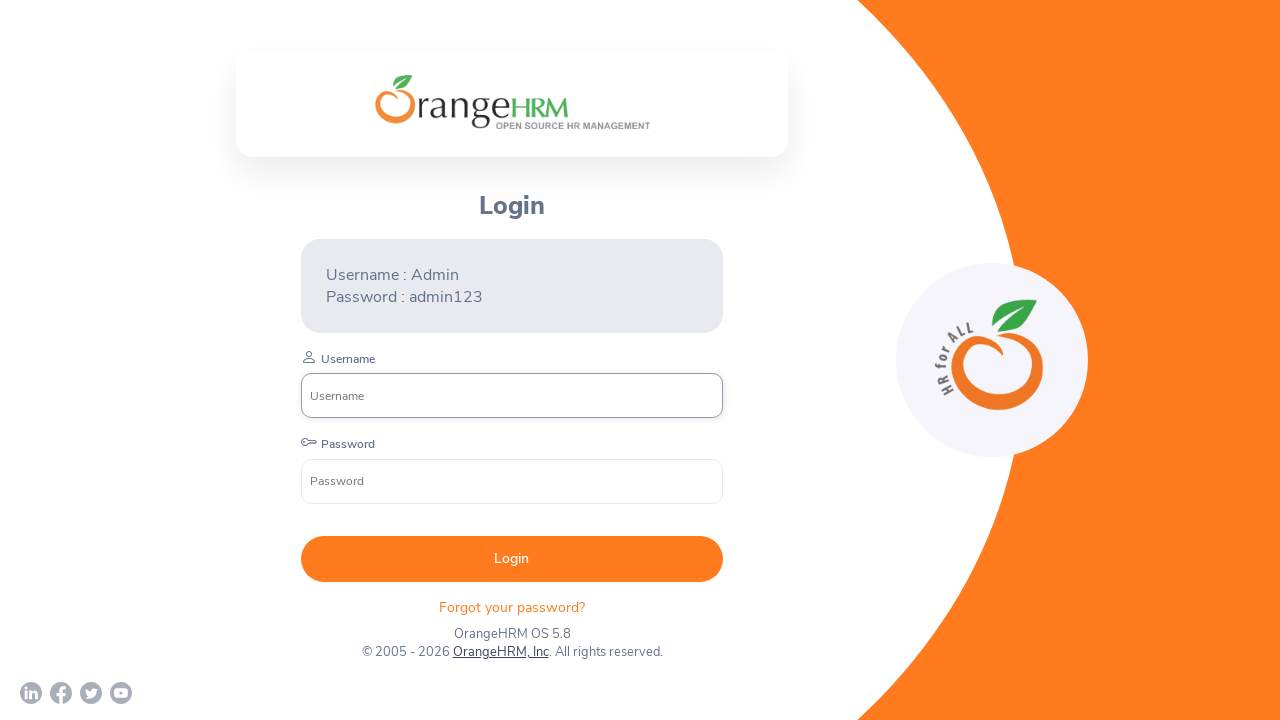

Waited for brand logo selector to be visible on login page
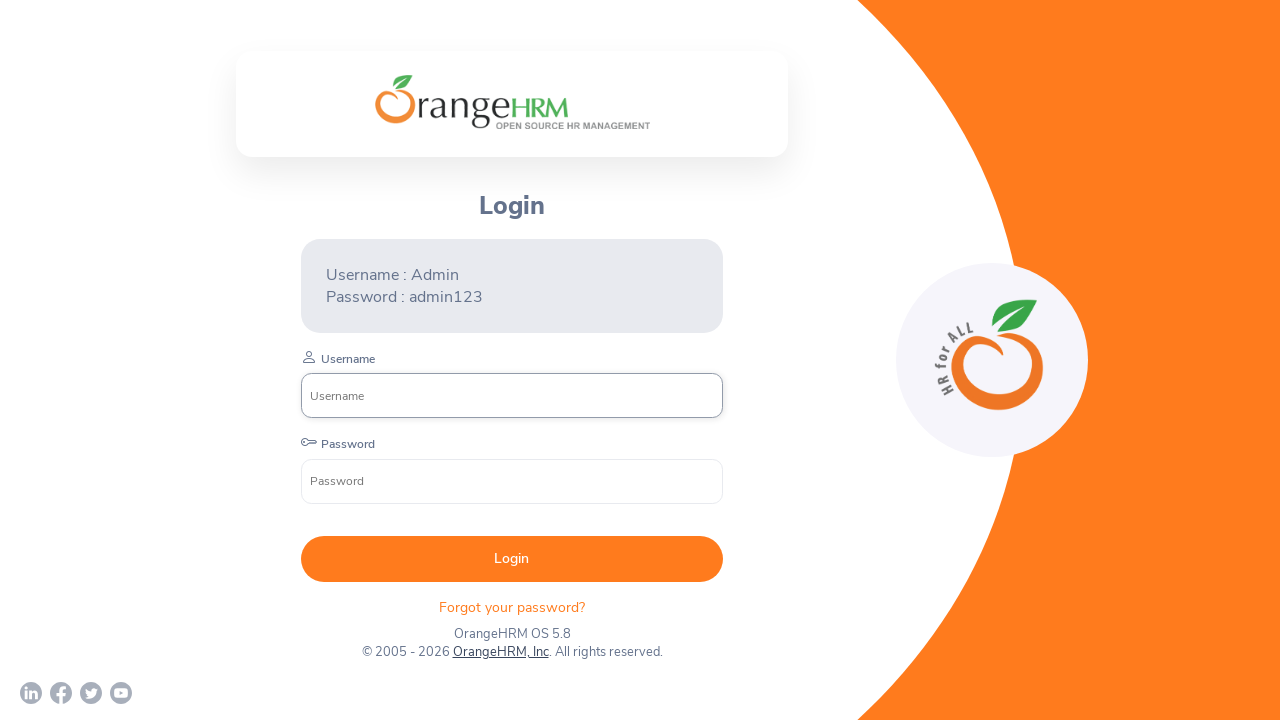

Verified that brand logo is displayed on login page
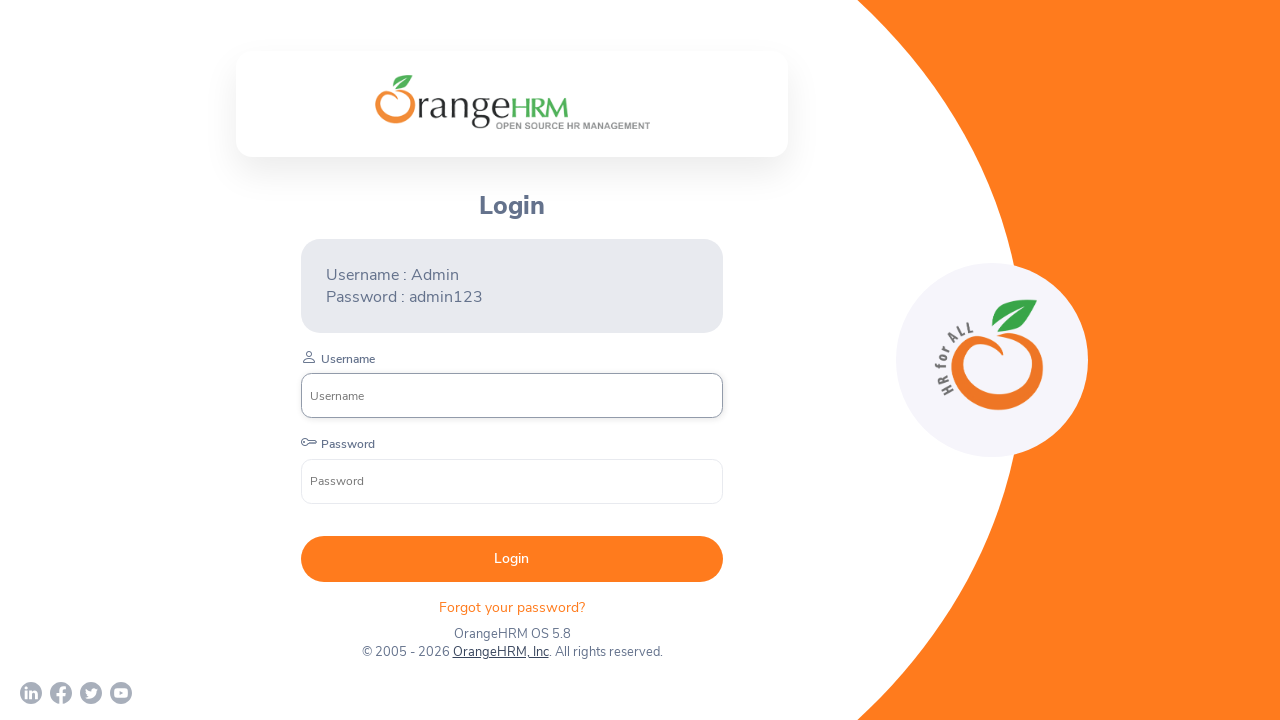

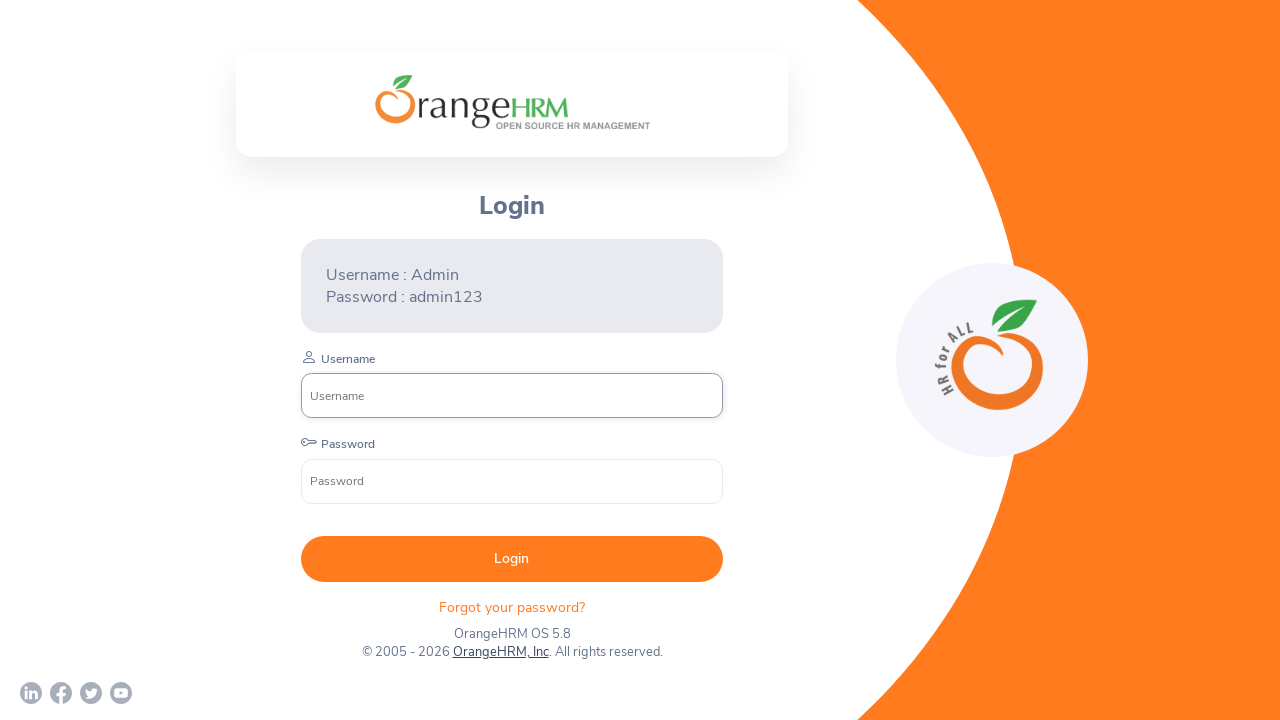